Navigates to the Calley demo page with a specific desktop viewport size (1536x864) for visual testing purposes.

Starting URL: https://www.getcalley.com/see-a-demo/

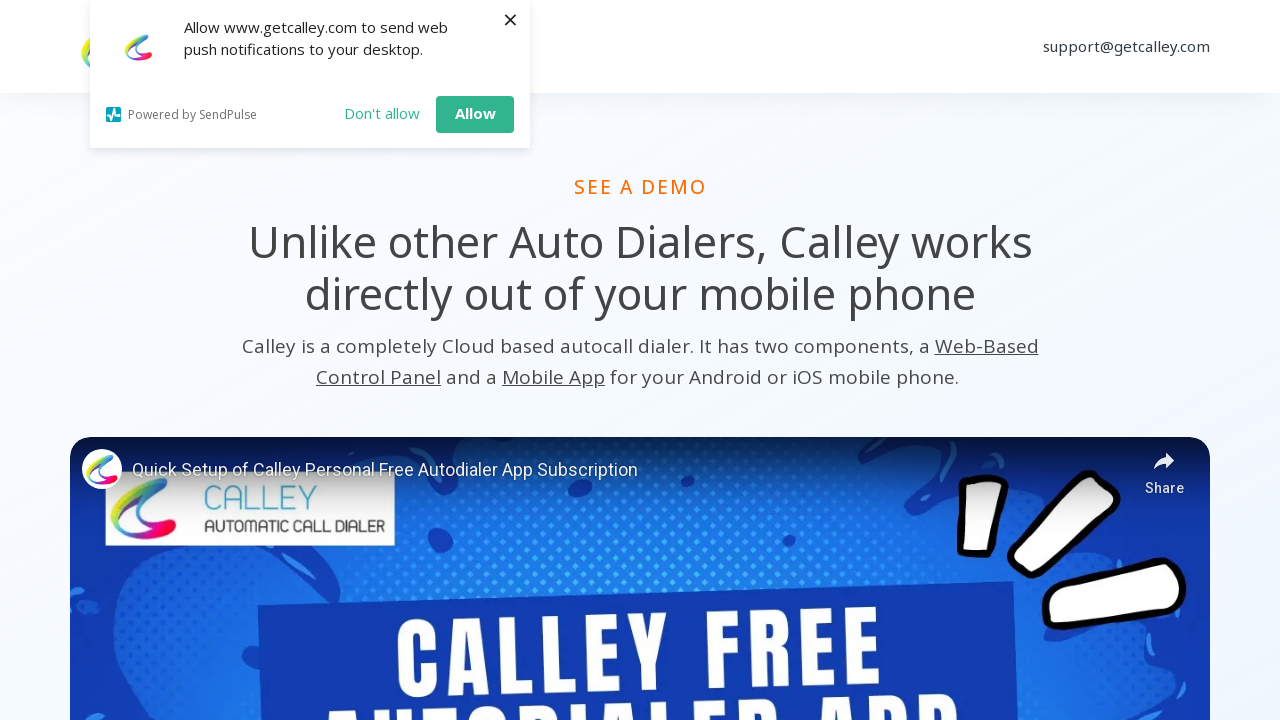

Set viewport size to 1536x864 for desktop visual testing
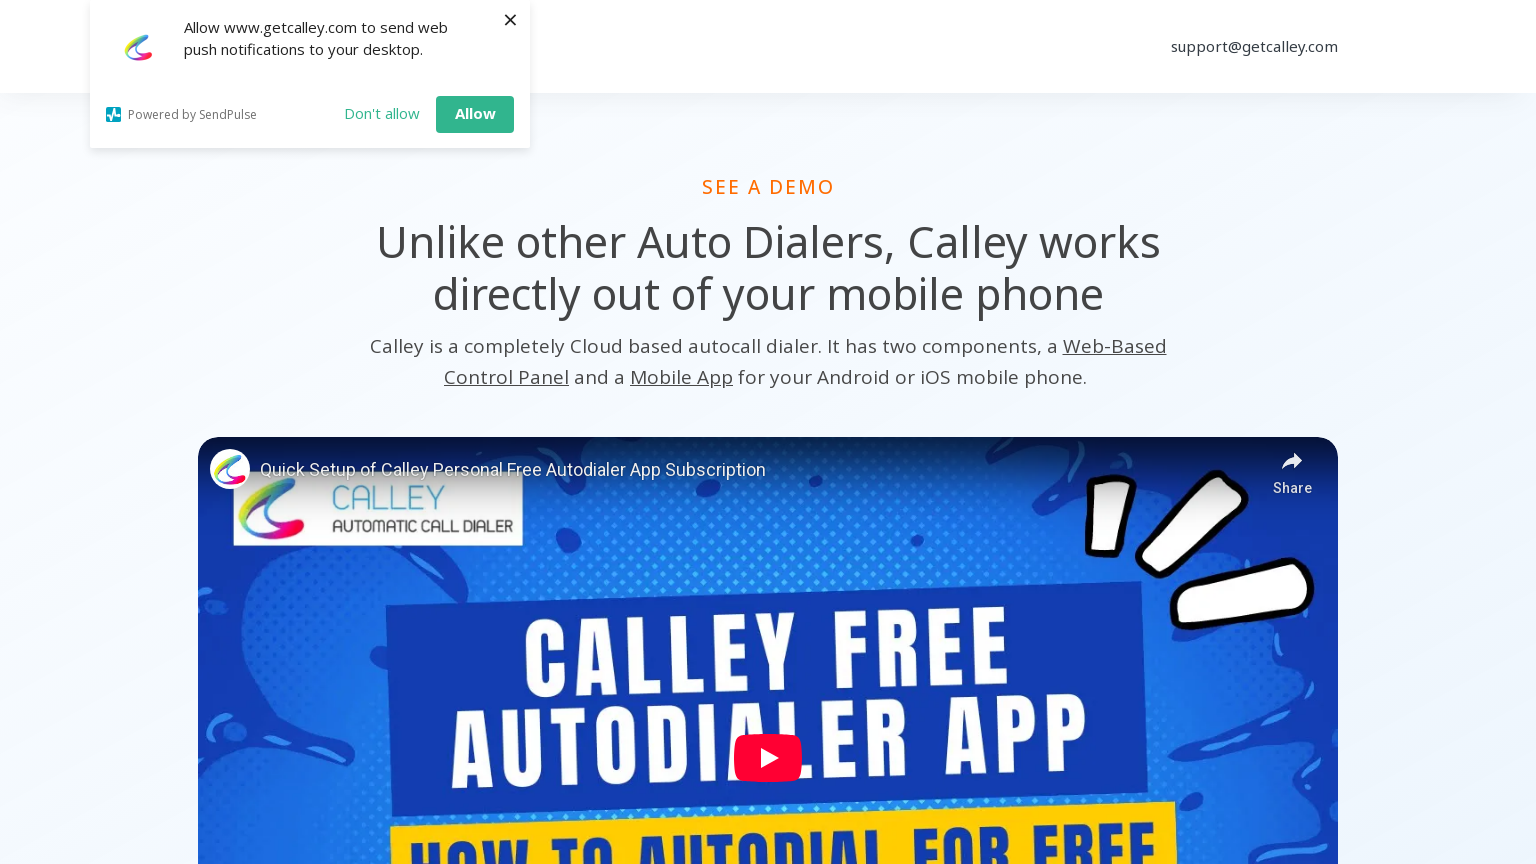

Page content fully loaded (networkidle state reached)
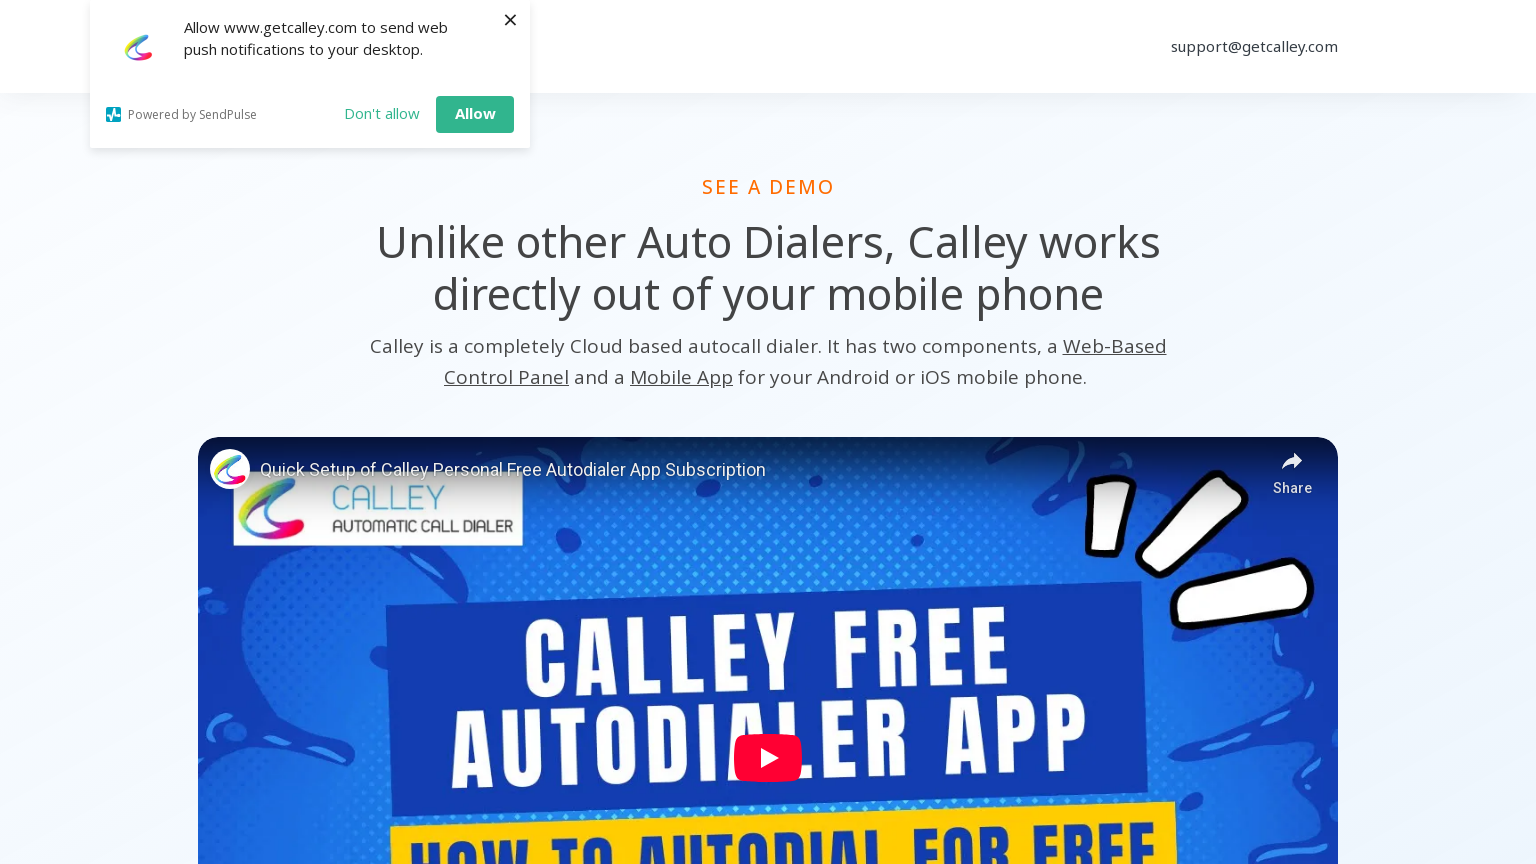

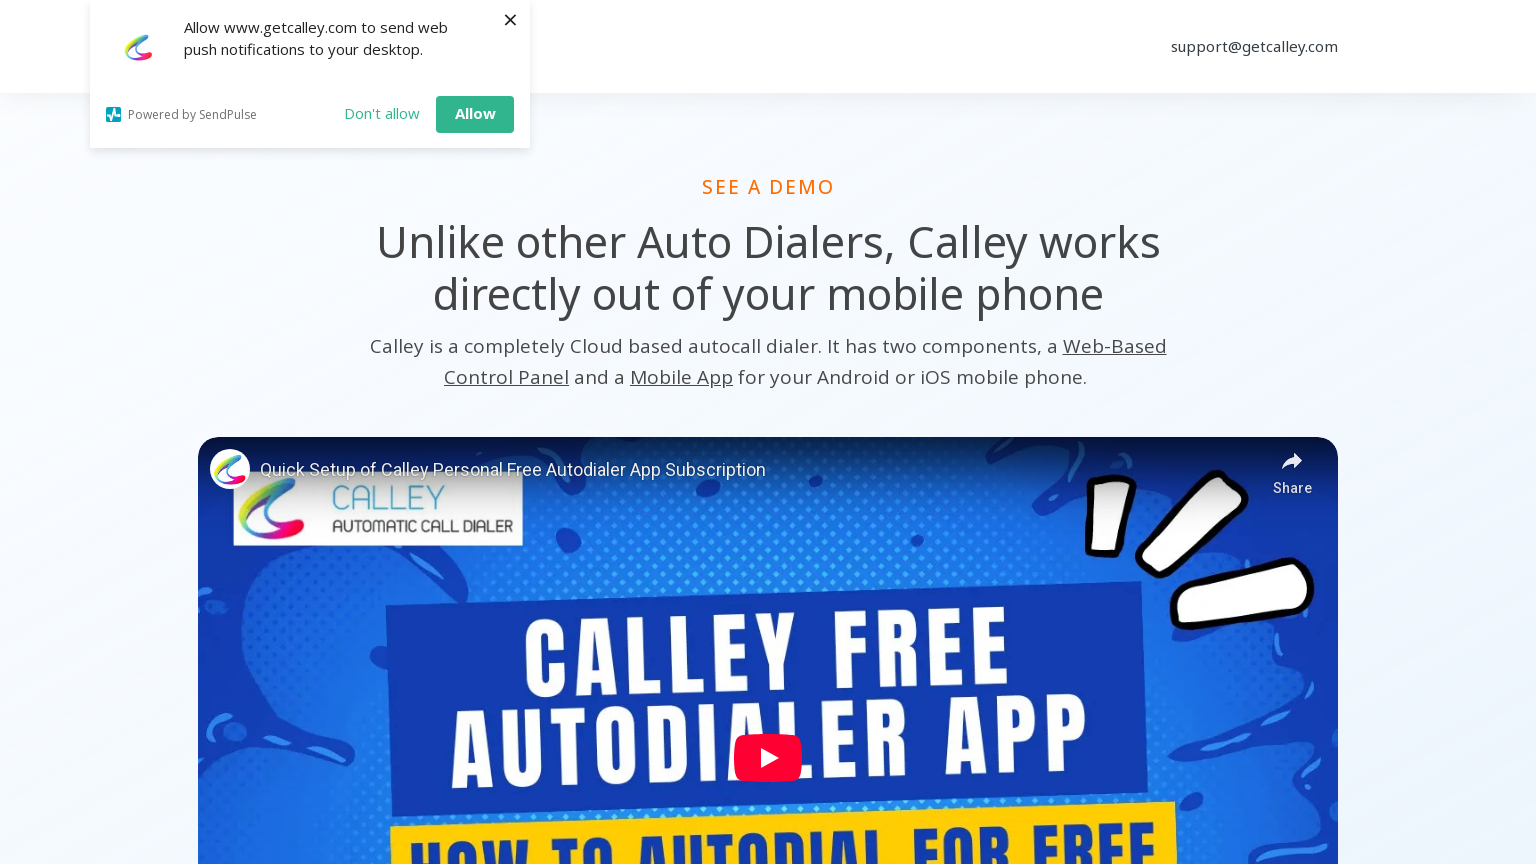